Tests frame switching functionality on the jQuery UI Draggable demo page by switching into an iframe, reading text from an element, switching back to the main content, and clicking a download link.

Starting URL: http://jqueryui.com/draggable/

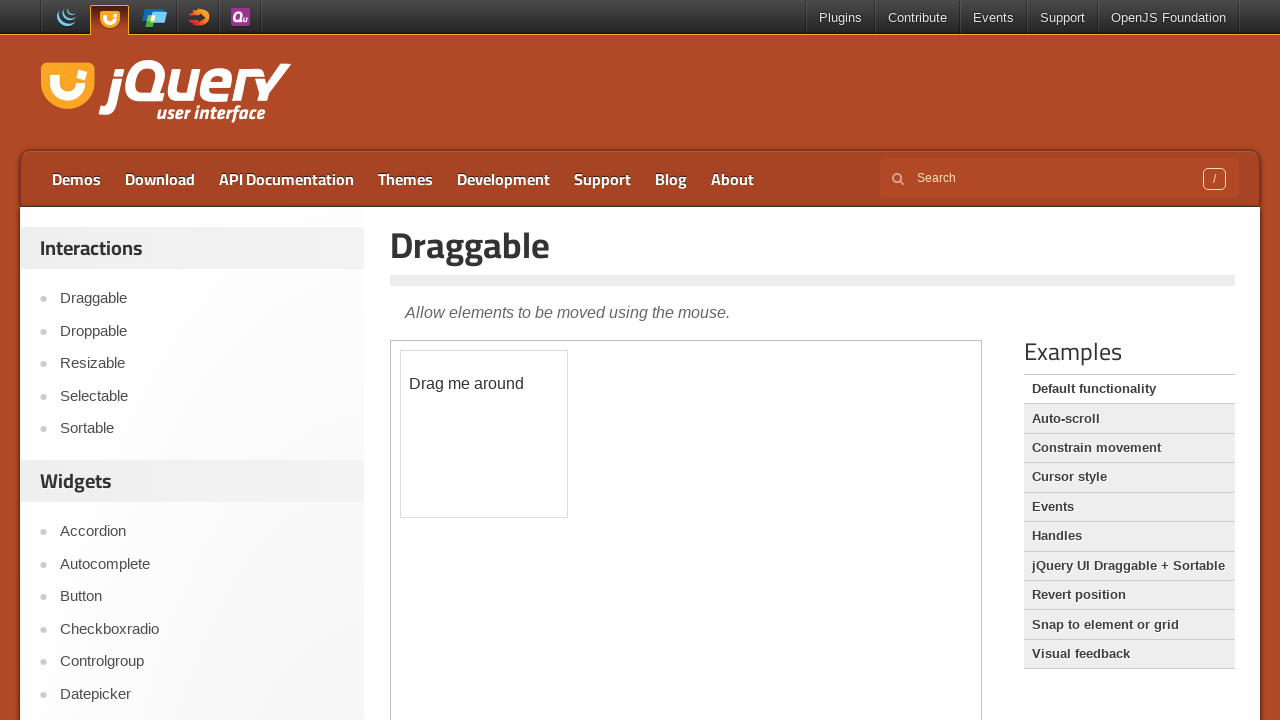

Waited for demo iframe to load
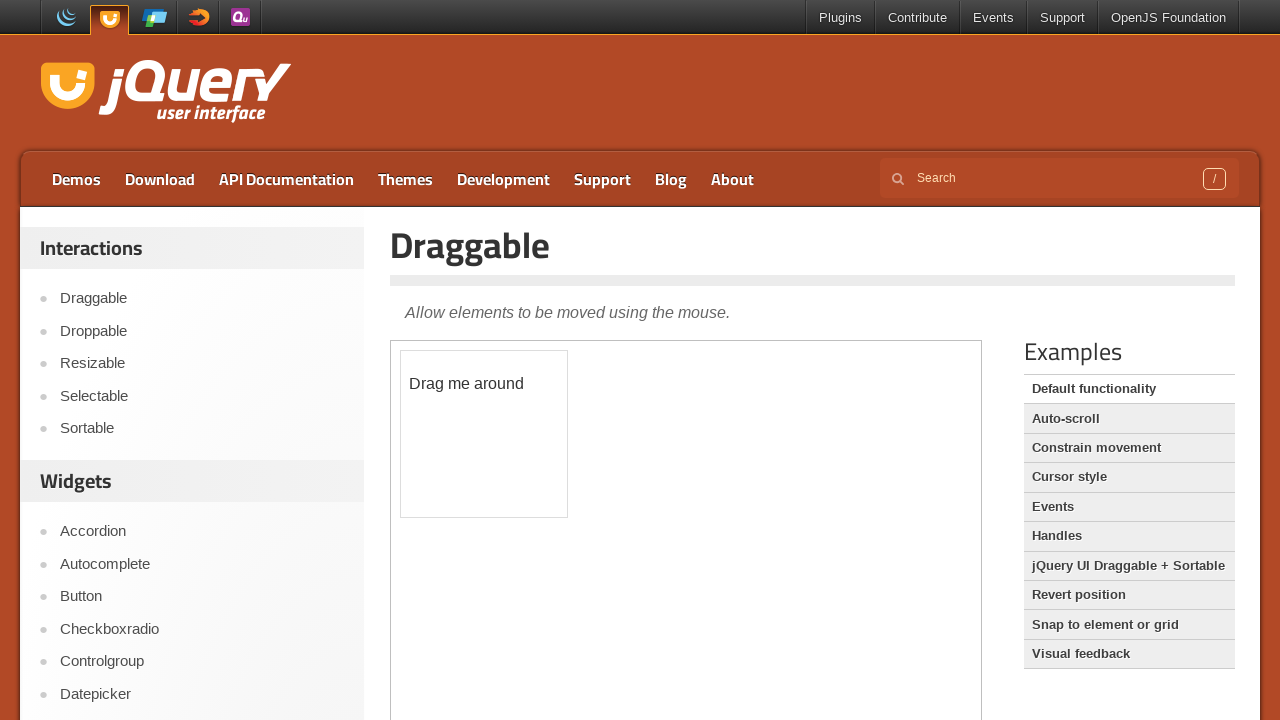

Located the demo iframe
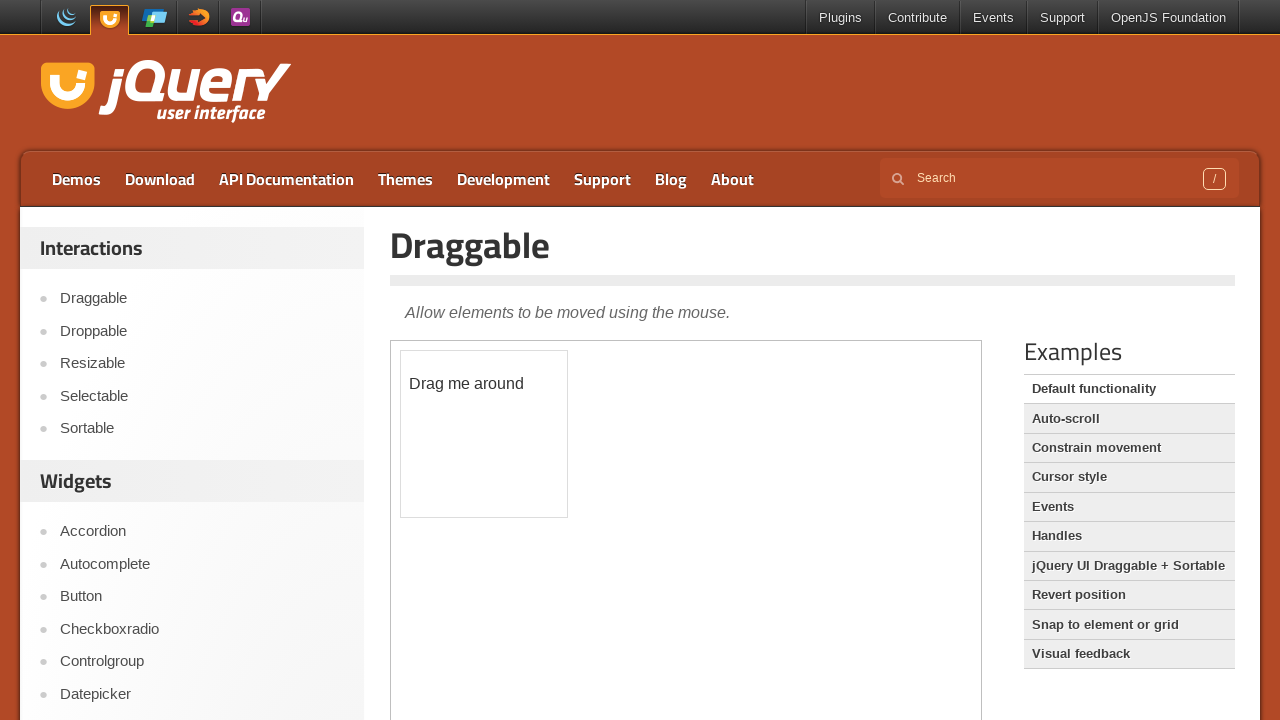

Retrieved draggable element text: '
	Drag me around
'
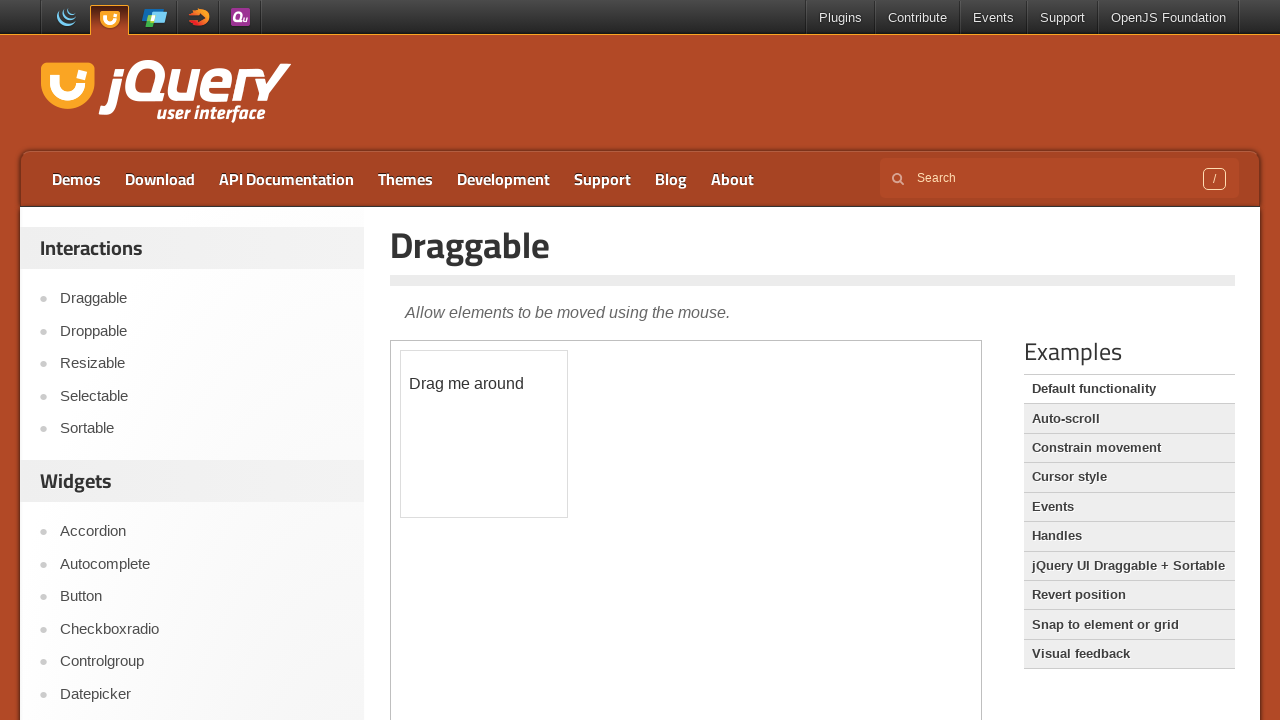

Clicked Download link in main content at (160, 179) on a:text('Download')
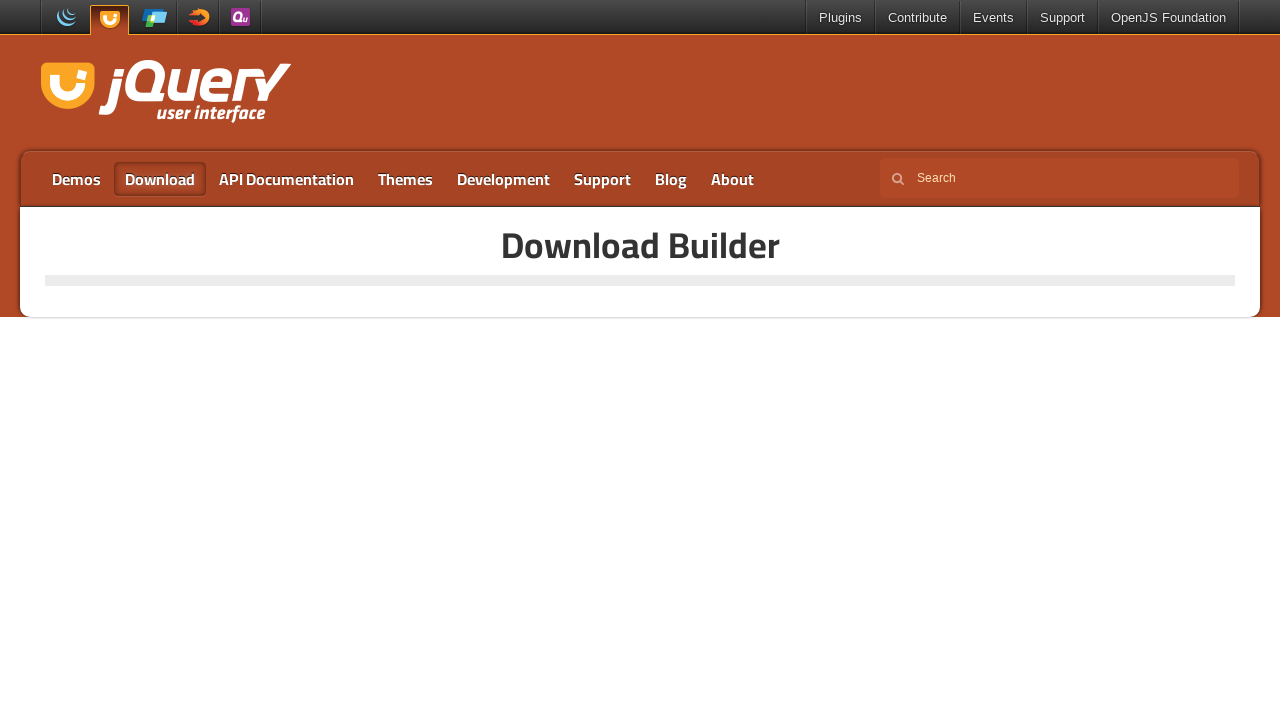

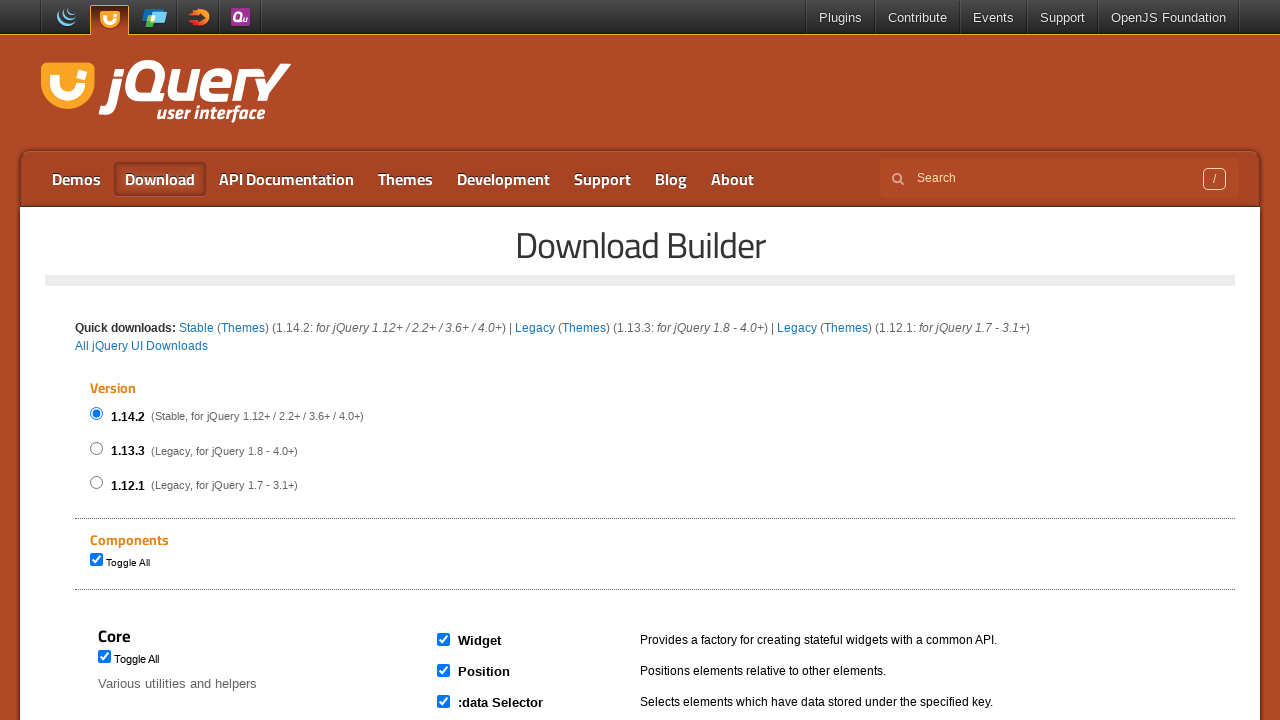